Tests handling child window/popup with string manipulation using split() and strip() methods to extract and verify an email address from popup content.

Starting URL: https://rahulshettyacademy.com/loginpagePractise/

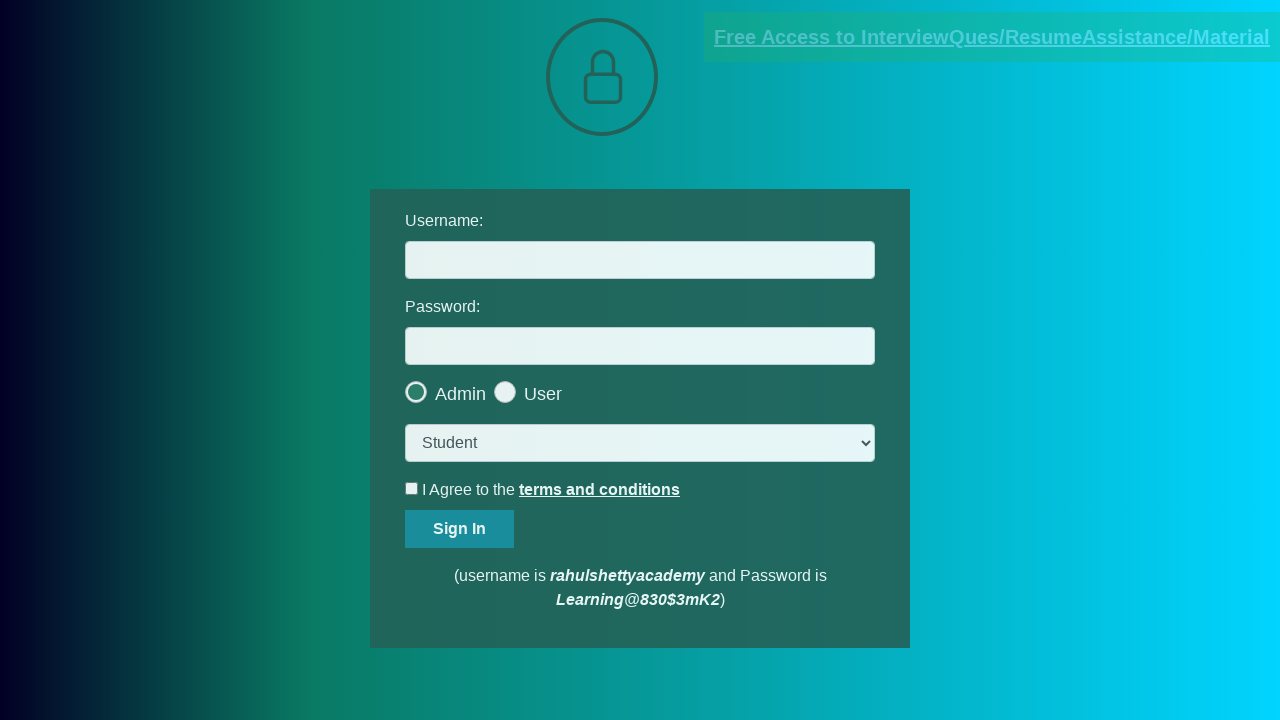

Clicked blinking text and popup window opened at (992, 37) on .blinkingText
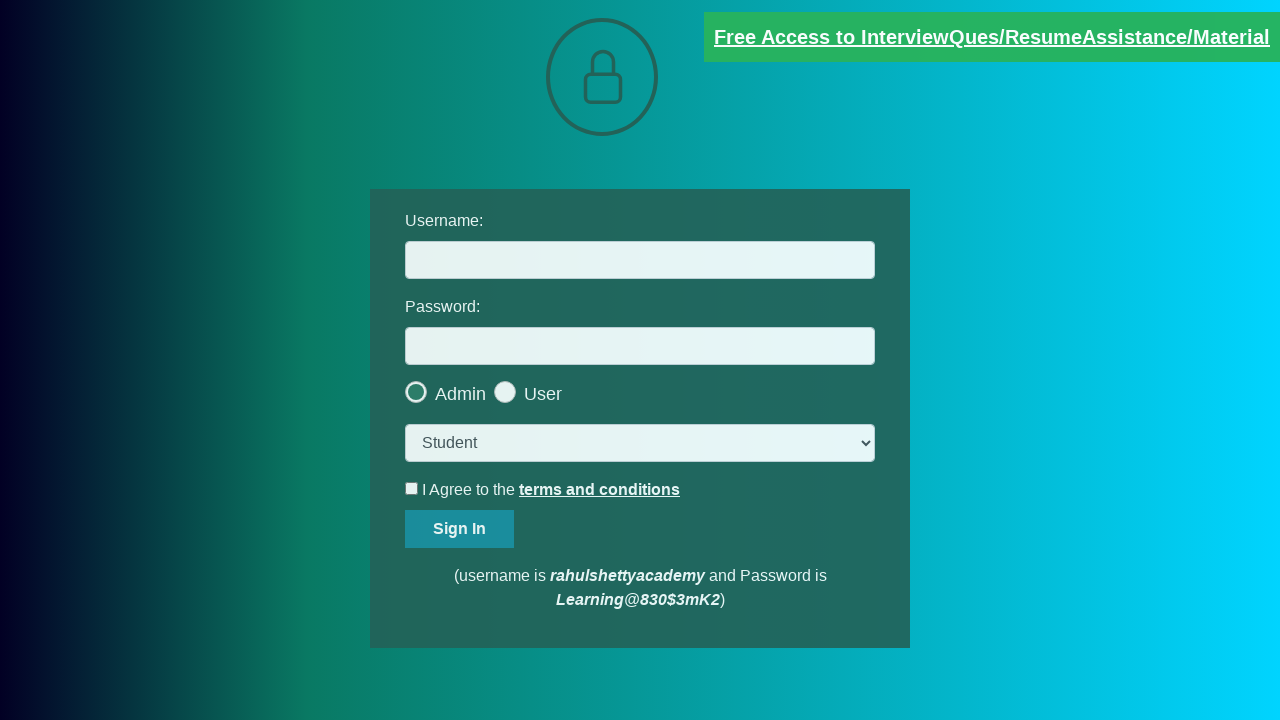

Obtained reference to child popup page
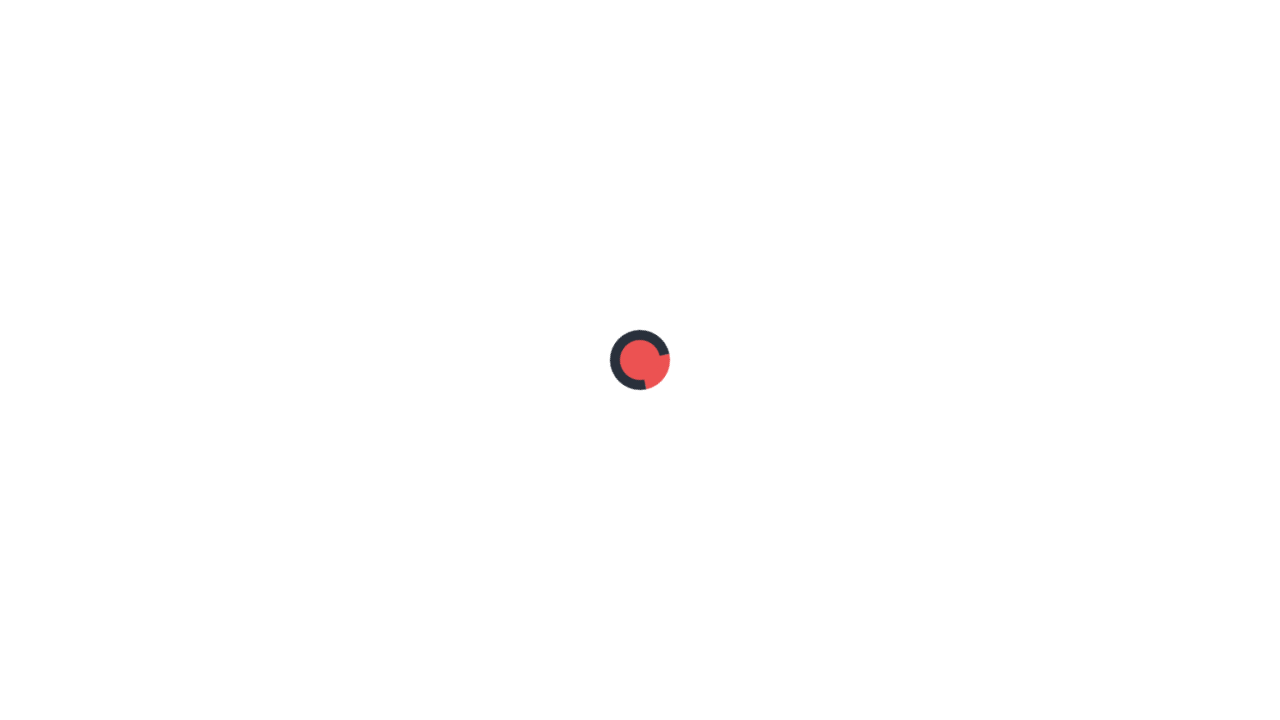

Extracted text content from red element in popup
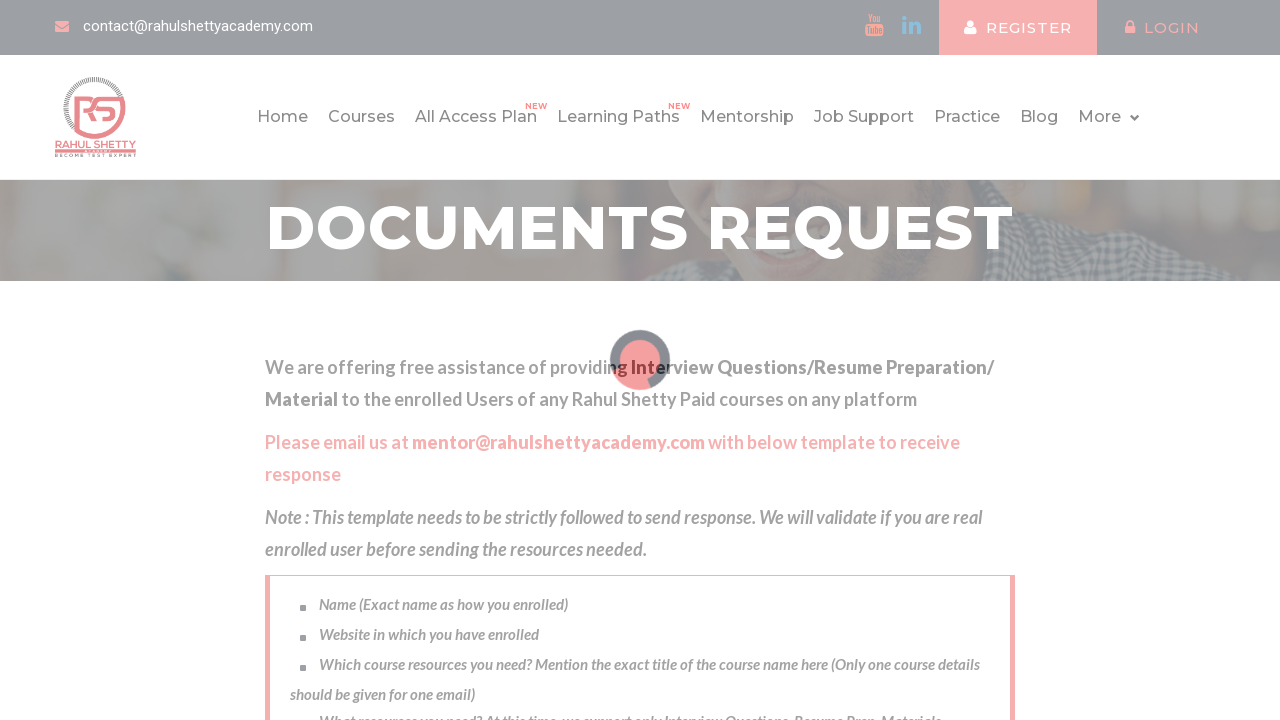

Split text by 'at' delimiter
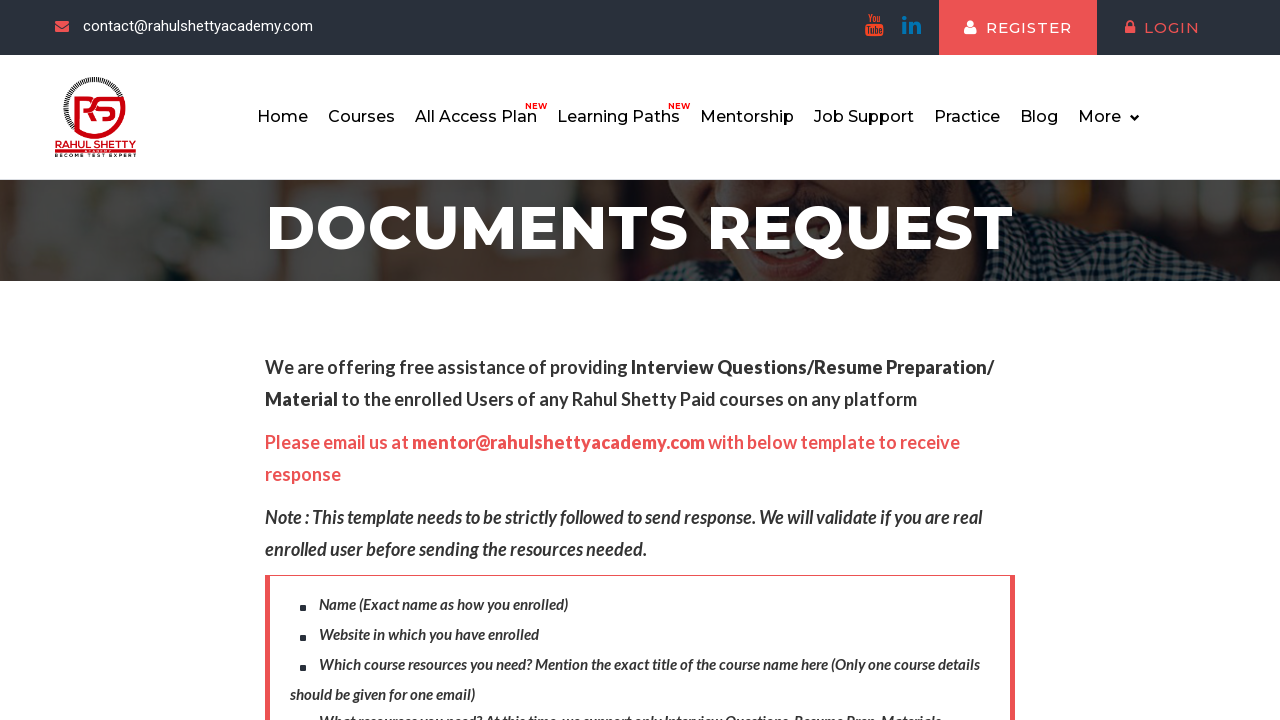

Extracted and parsed email address using strip() and split() methods
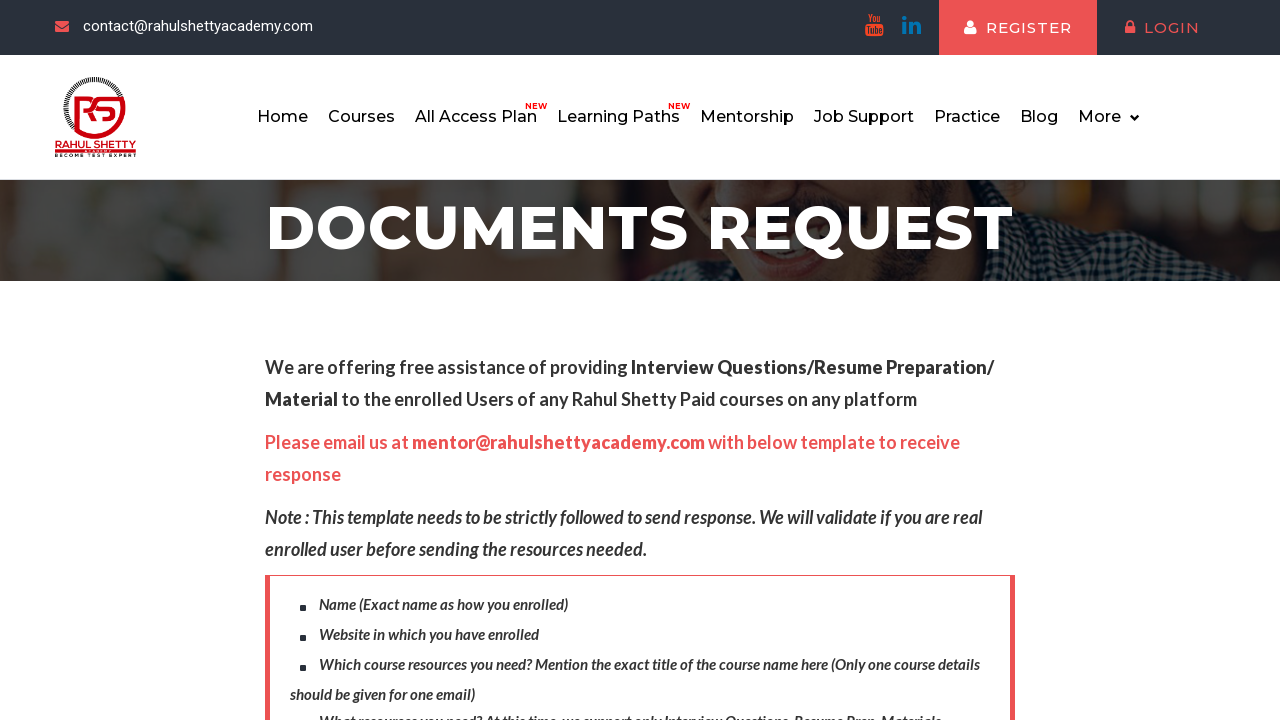

Verified email address is 'mentor@rahulshettyacademy.com'
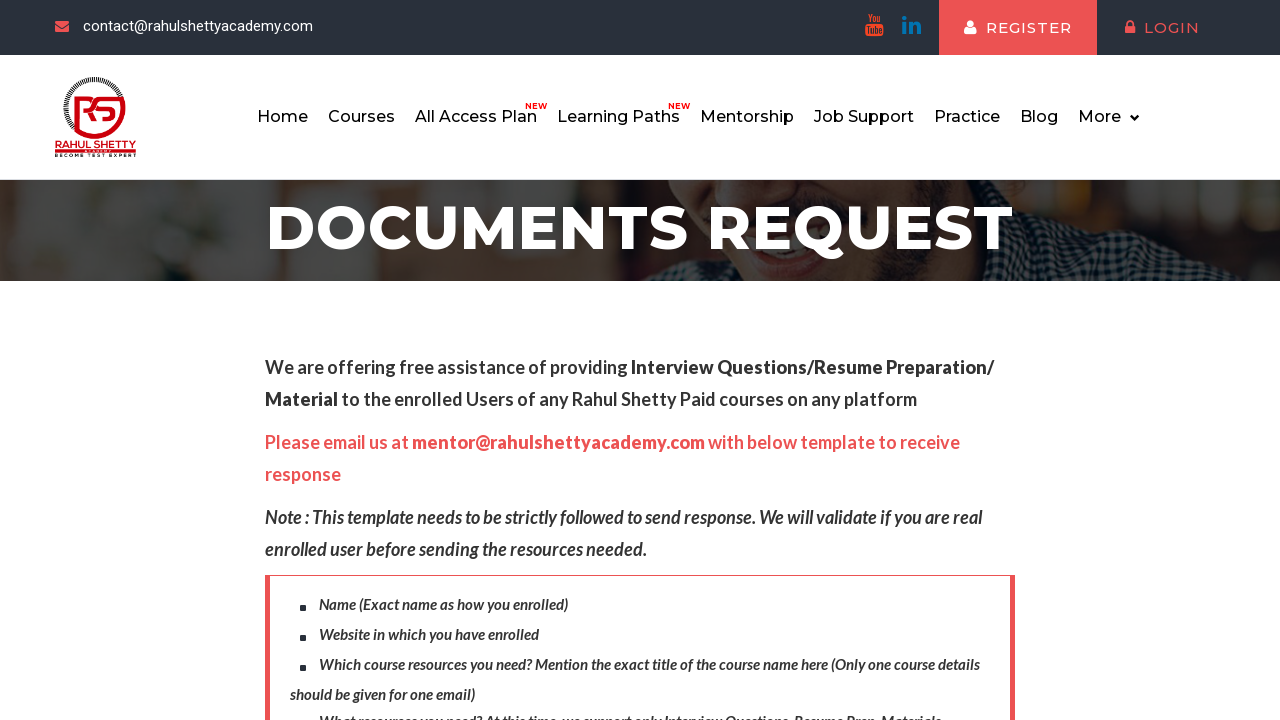

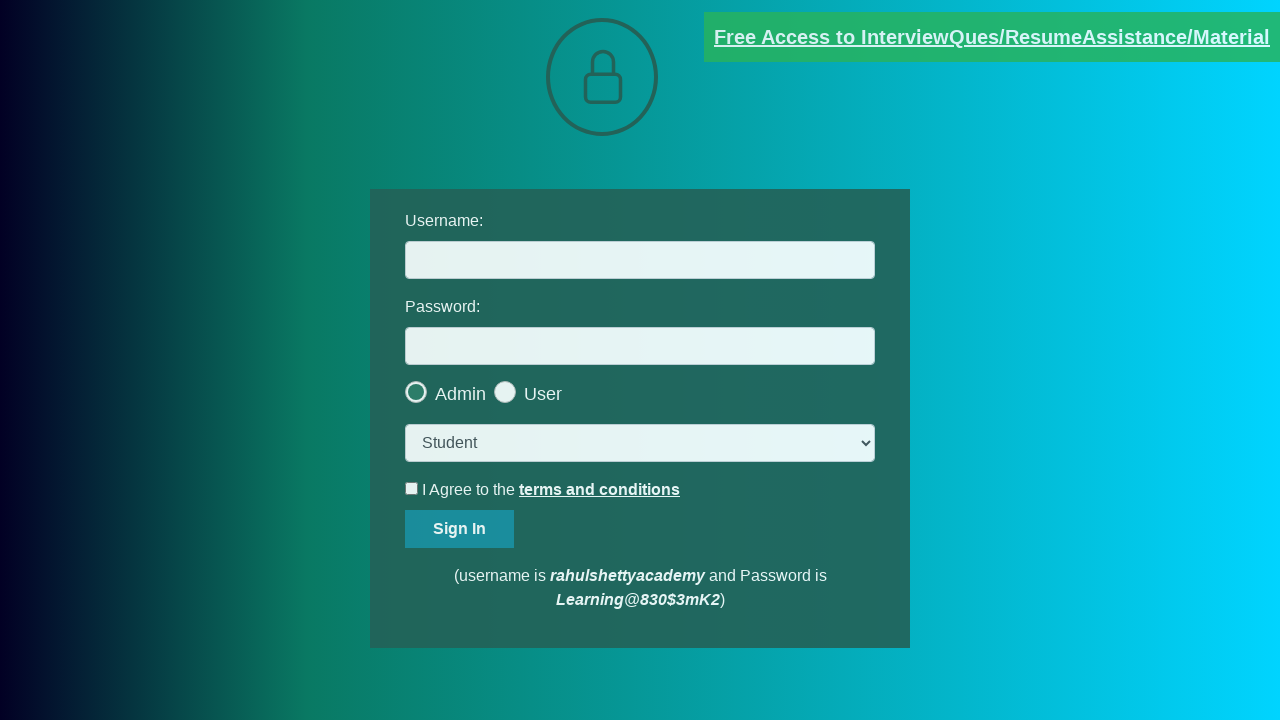